Tests alert popup handling by clicking a button that triggers an alert and then accepting/dismissing the alert dialog

Starting URL: https://demoqa.com/alerts

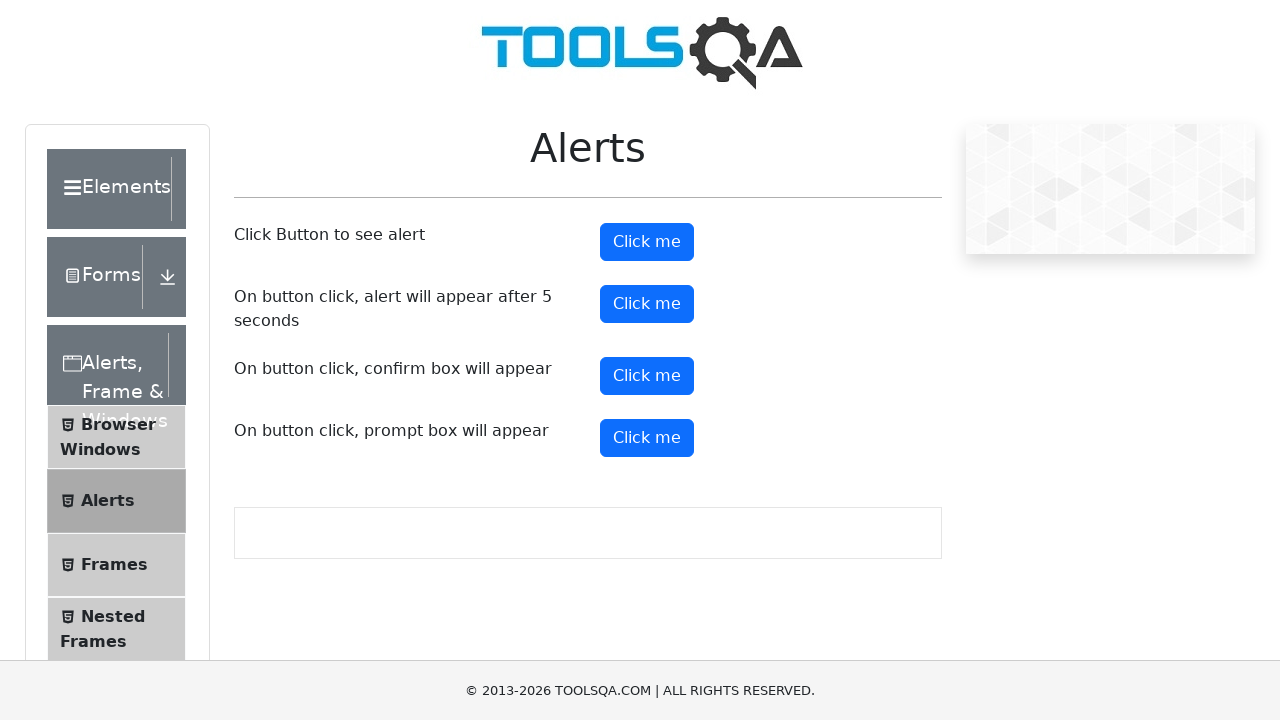

Clicked alert button to trigger alert popup at (647, 242) on #alertButton
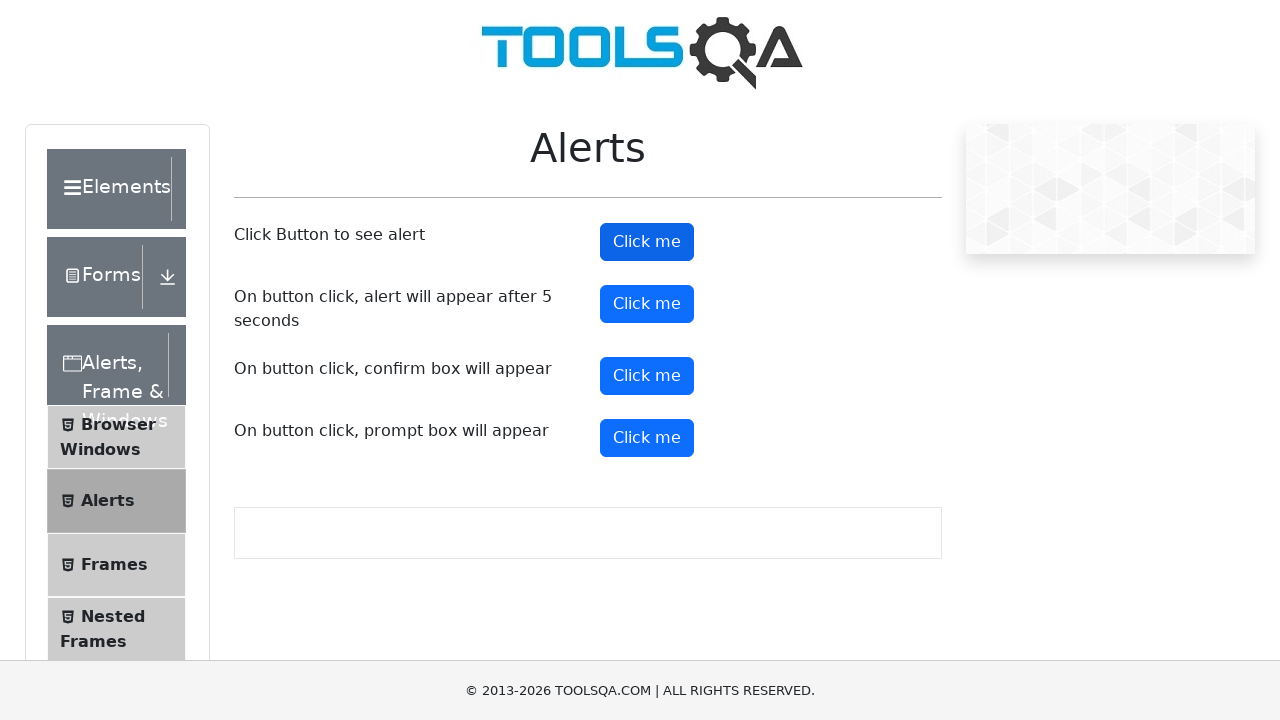

Set up dialog handler to accept alerts
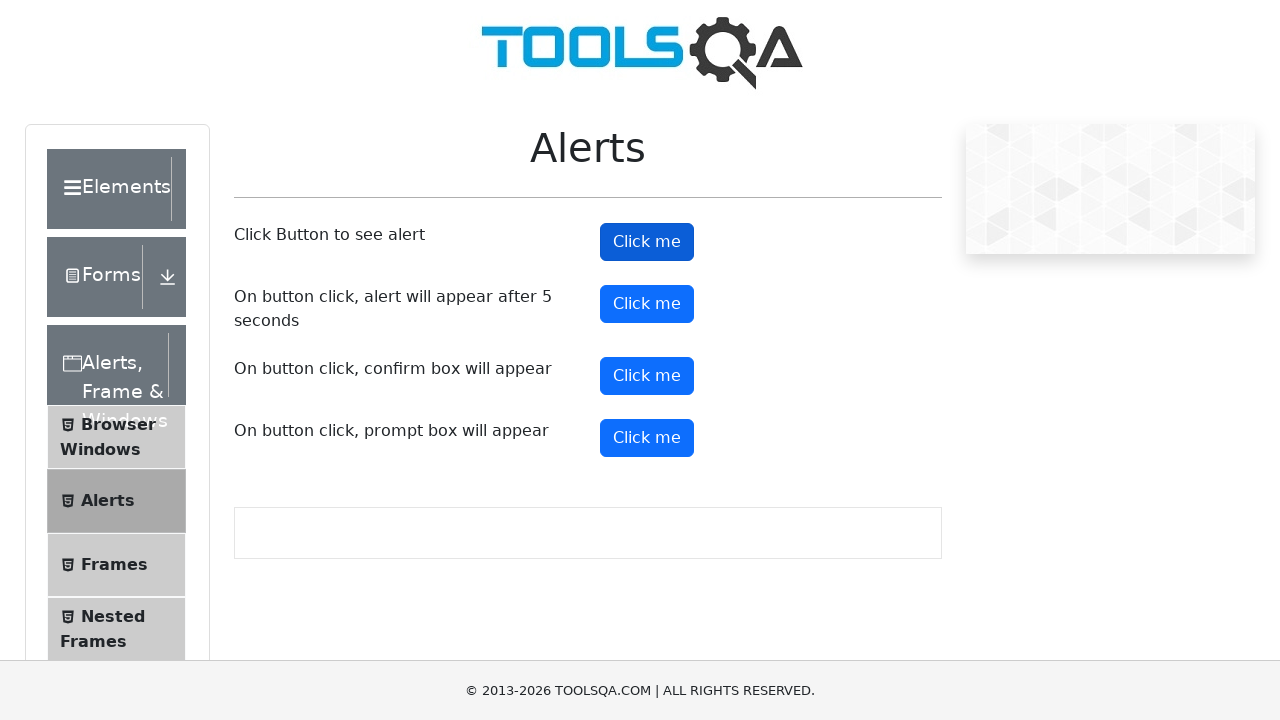

Registered custom dialog handler function
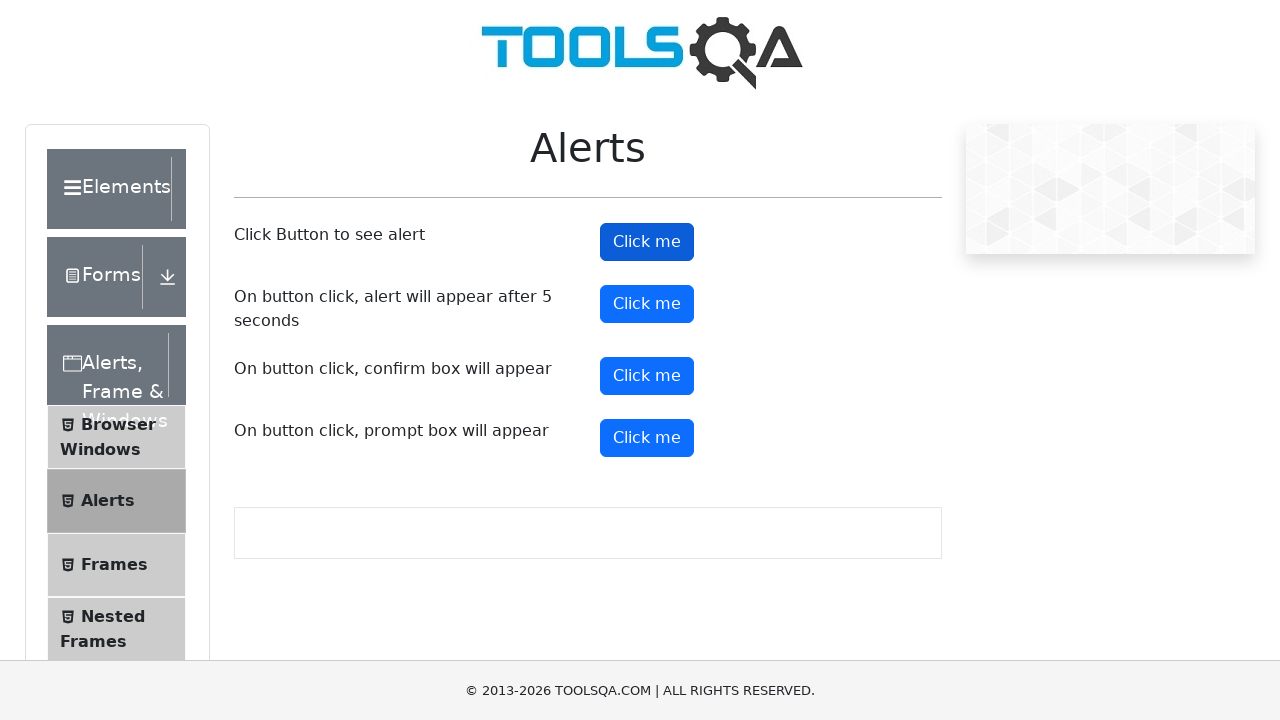

Clicked alert button again with custom dialog handler at (647, 242) on #alertButton
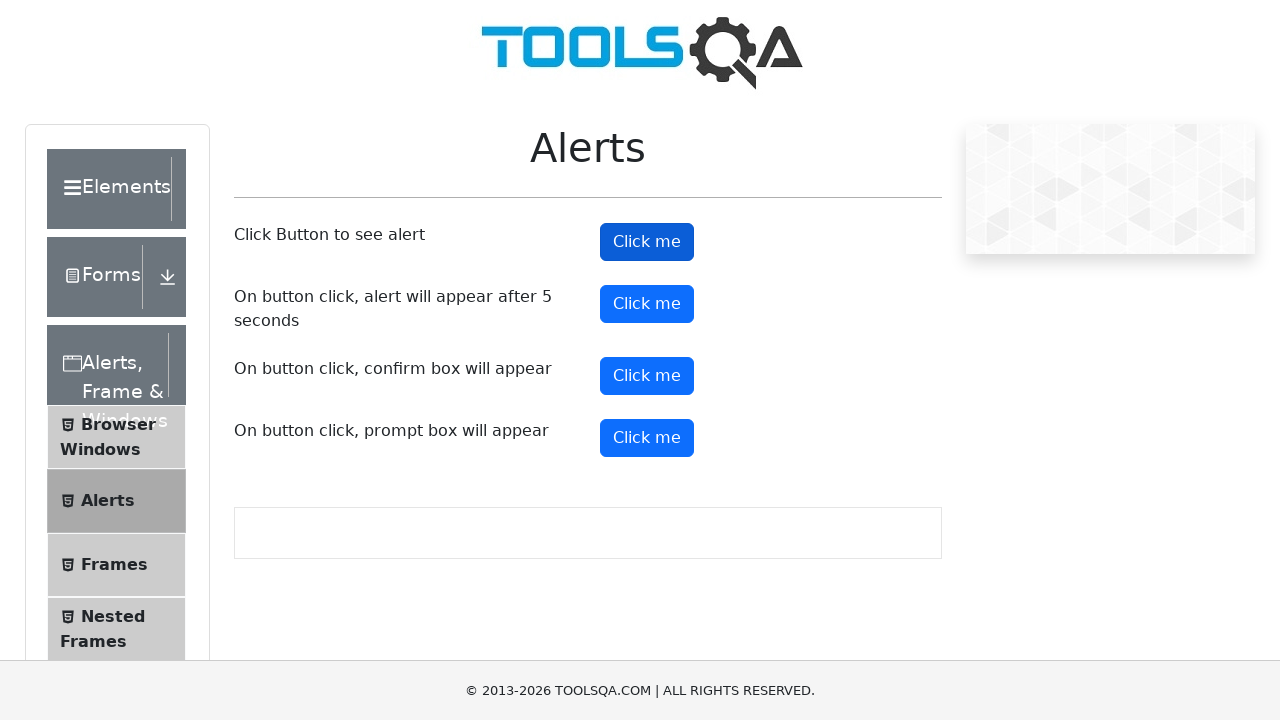

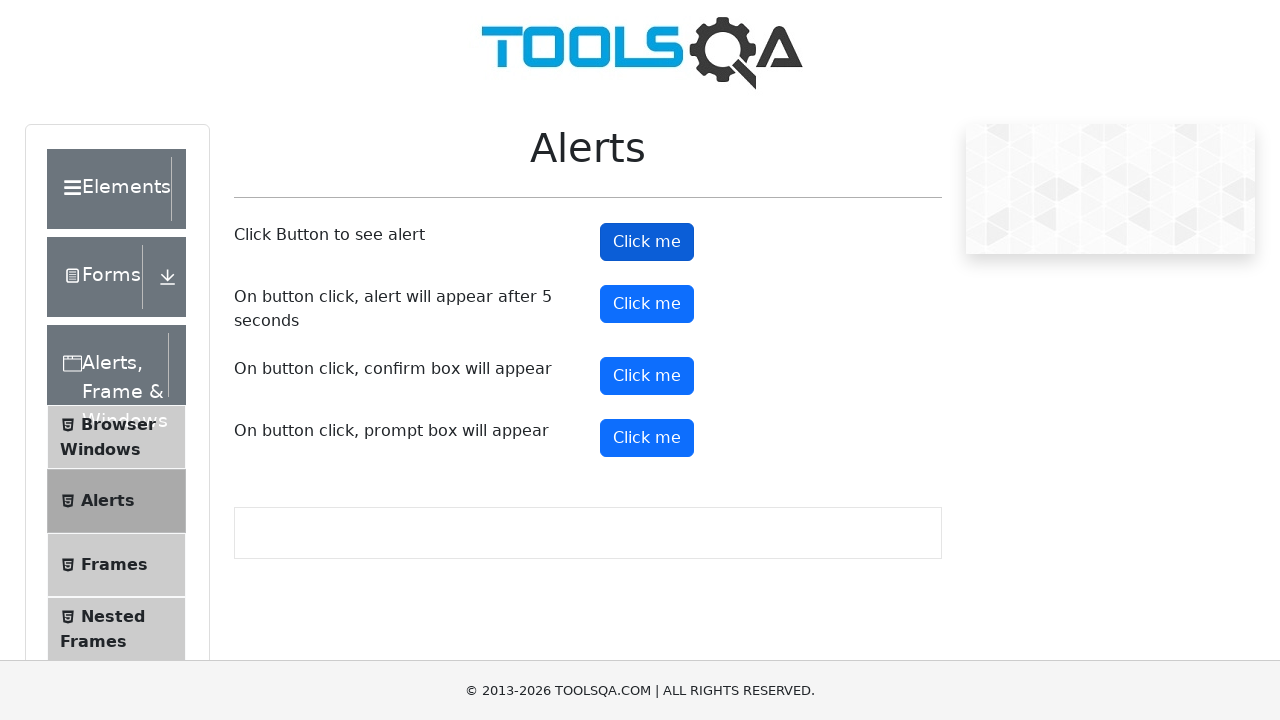